Navigates to the Time and Date world clock page and verifies the world clock table is displayed with data in the expected cells.

Starting URL: https://www.timeanddate.com/worldclock/

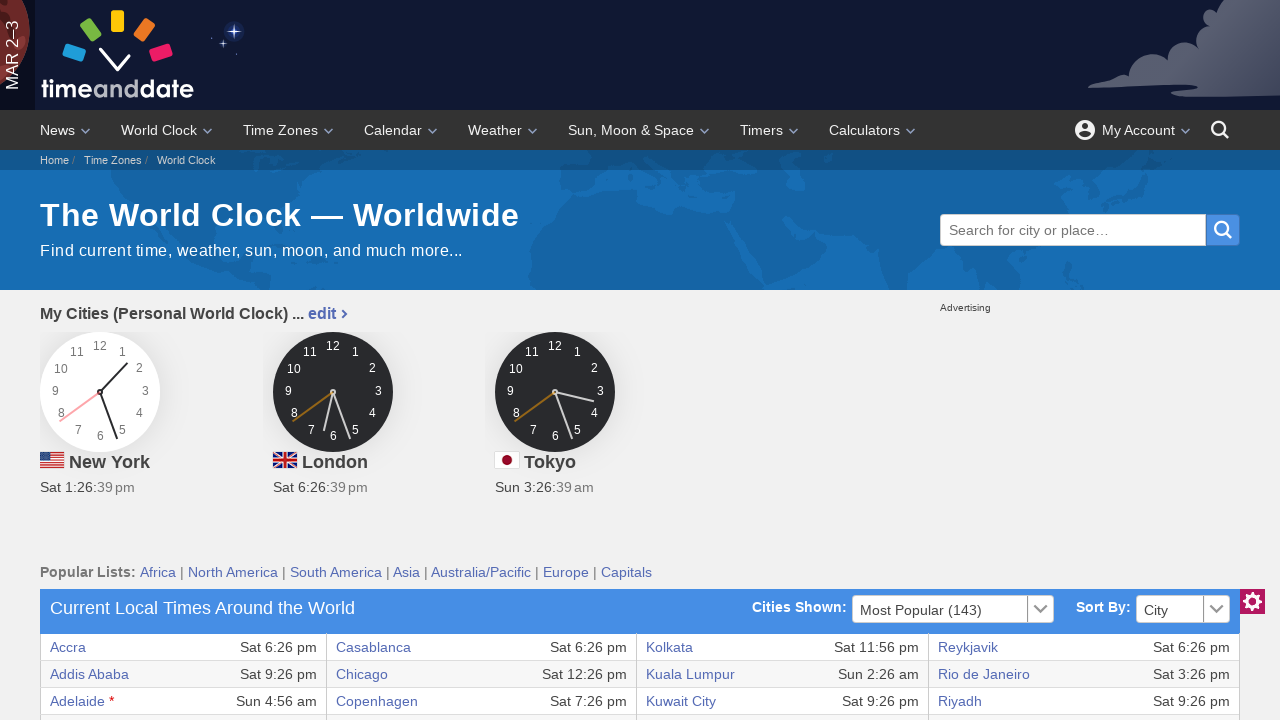

World clock table loaded
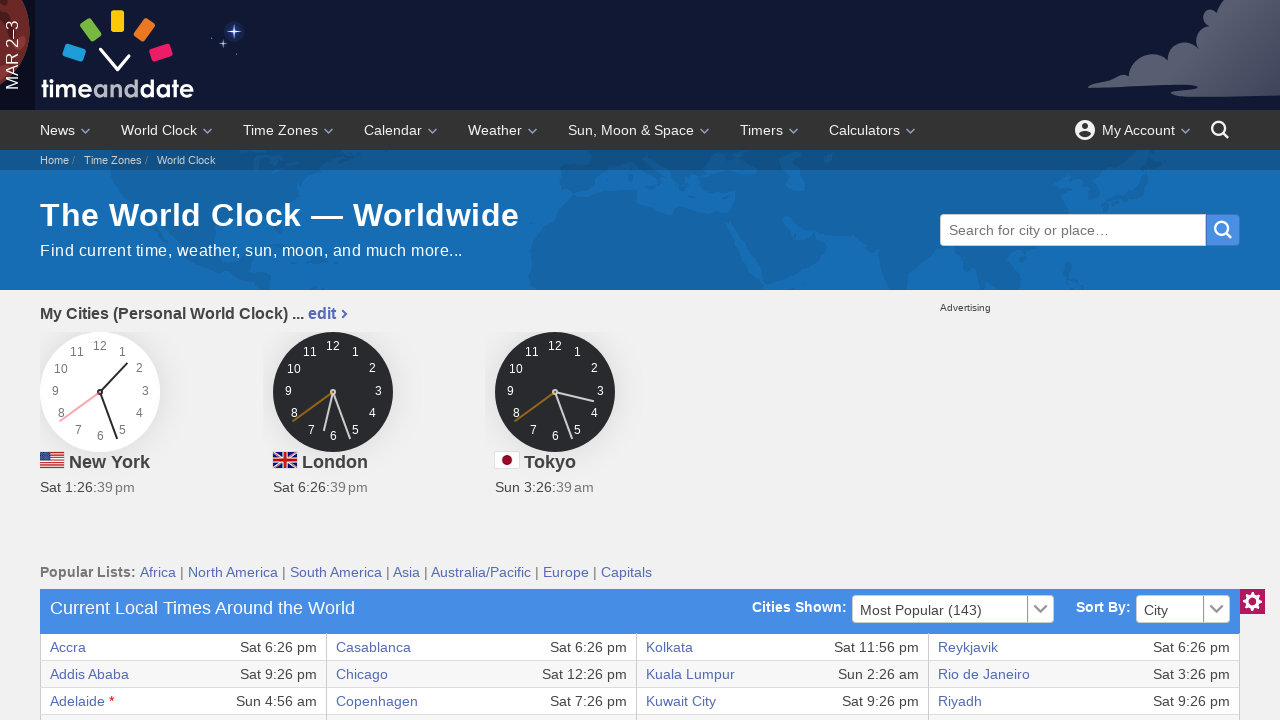

Table body with city/time data rows verified
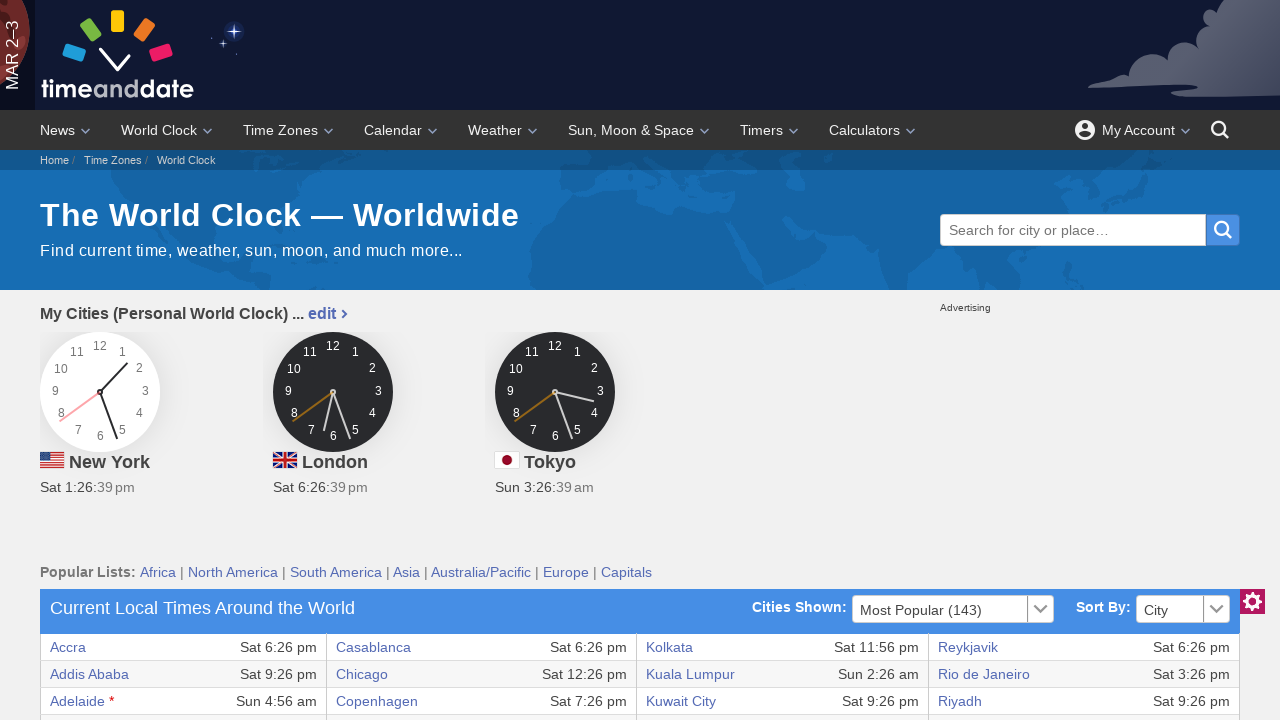

Column 1 in second table row verified
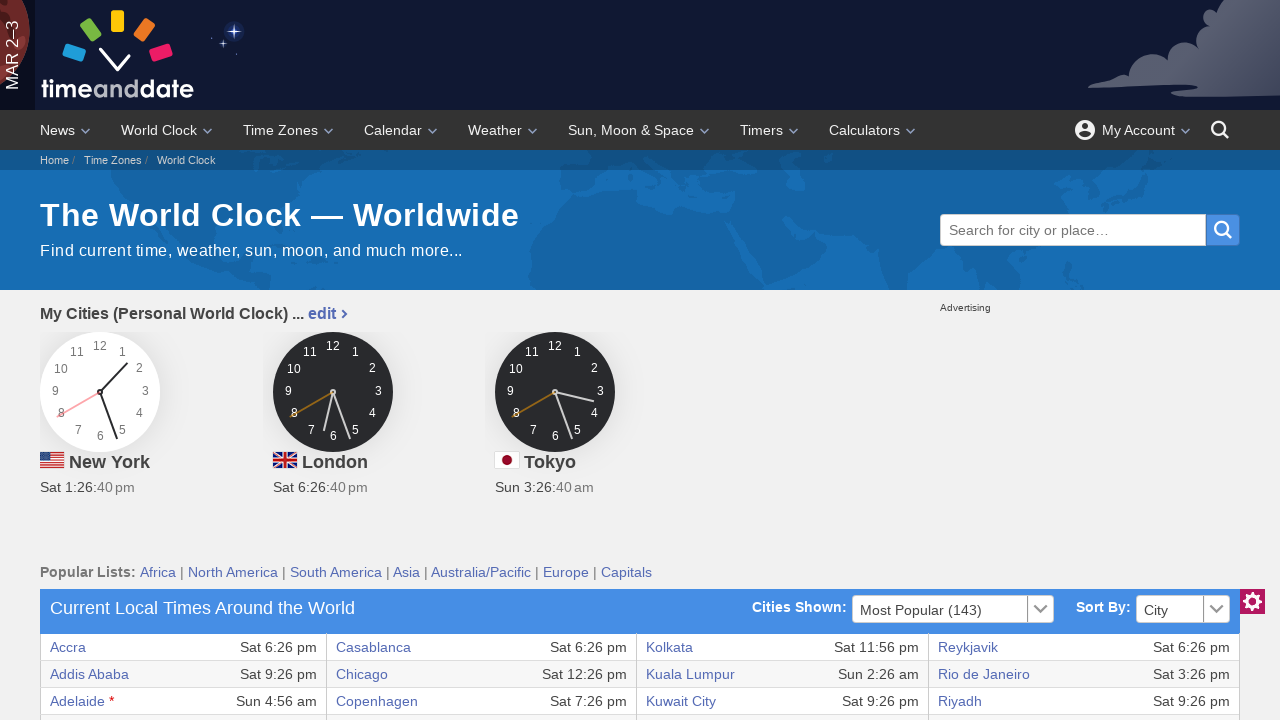

Column 2 in second table row verified
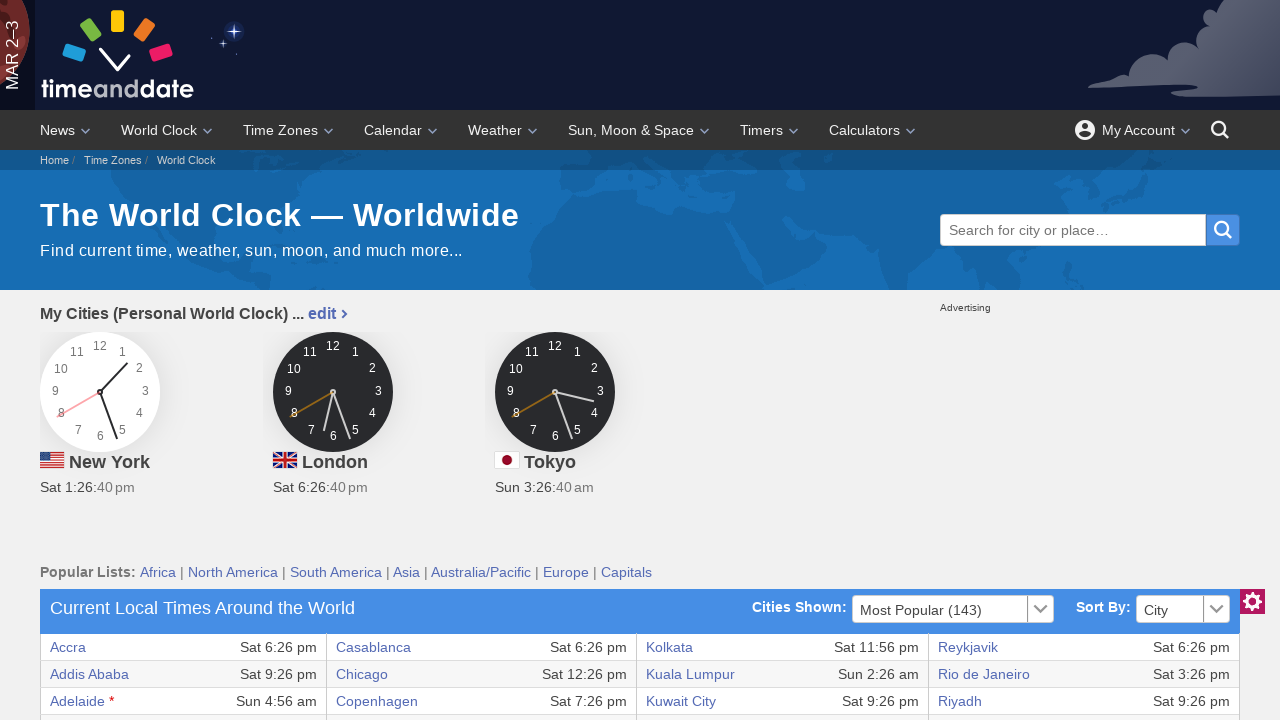

Column 3 in second table row verified
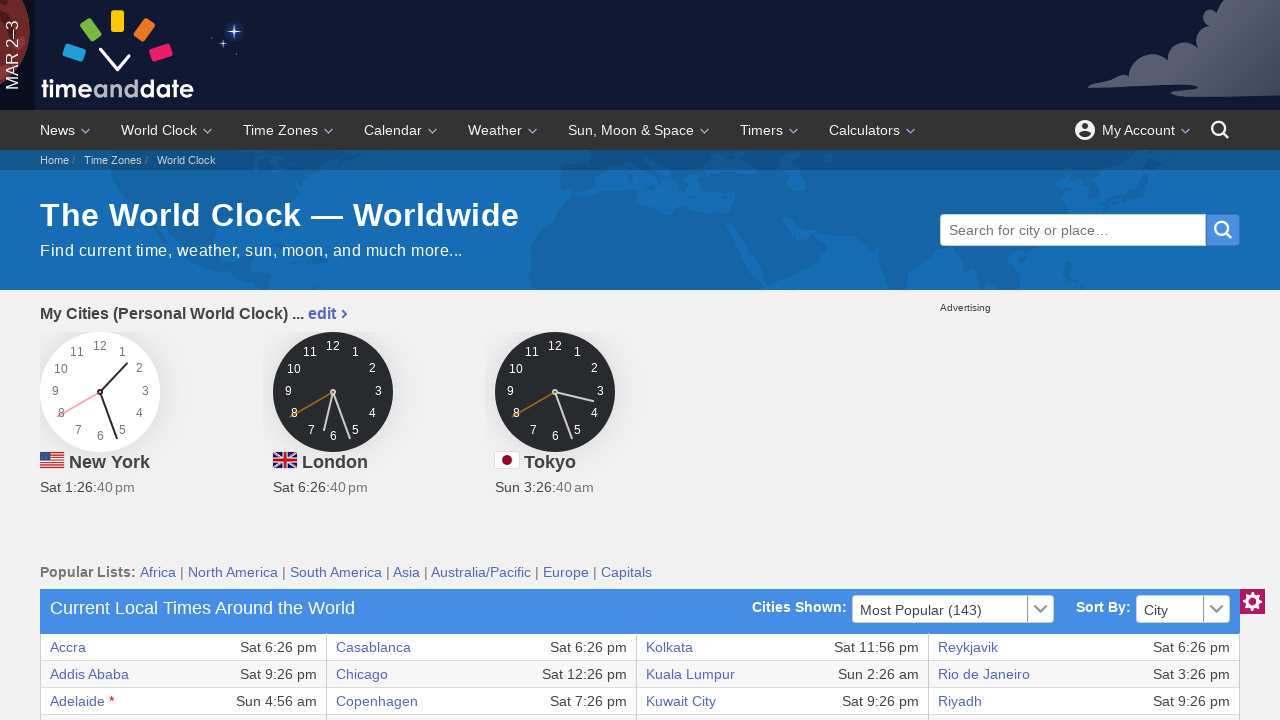

Column 4 in second table row verified
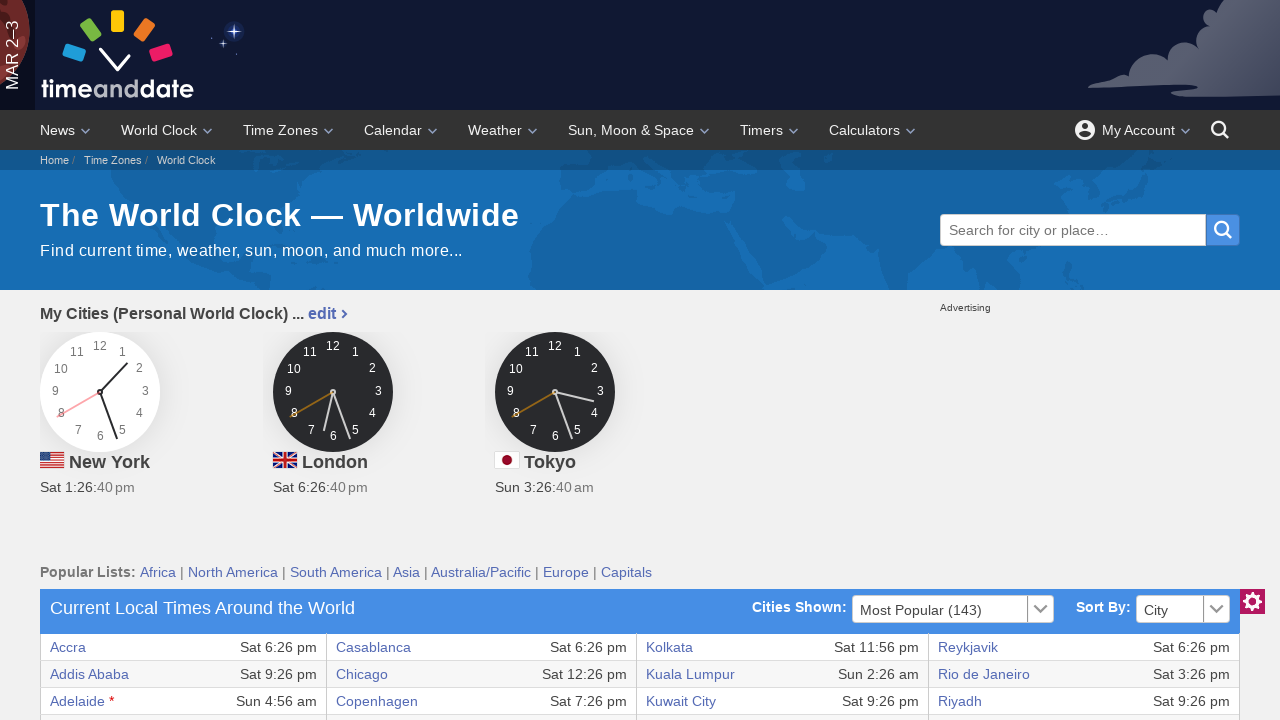

Column 5 in second table row verified
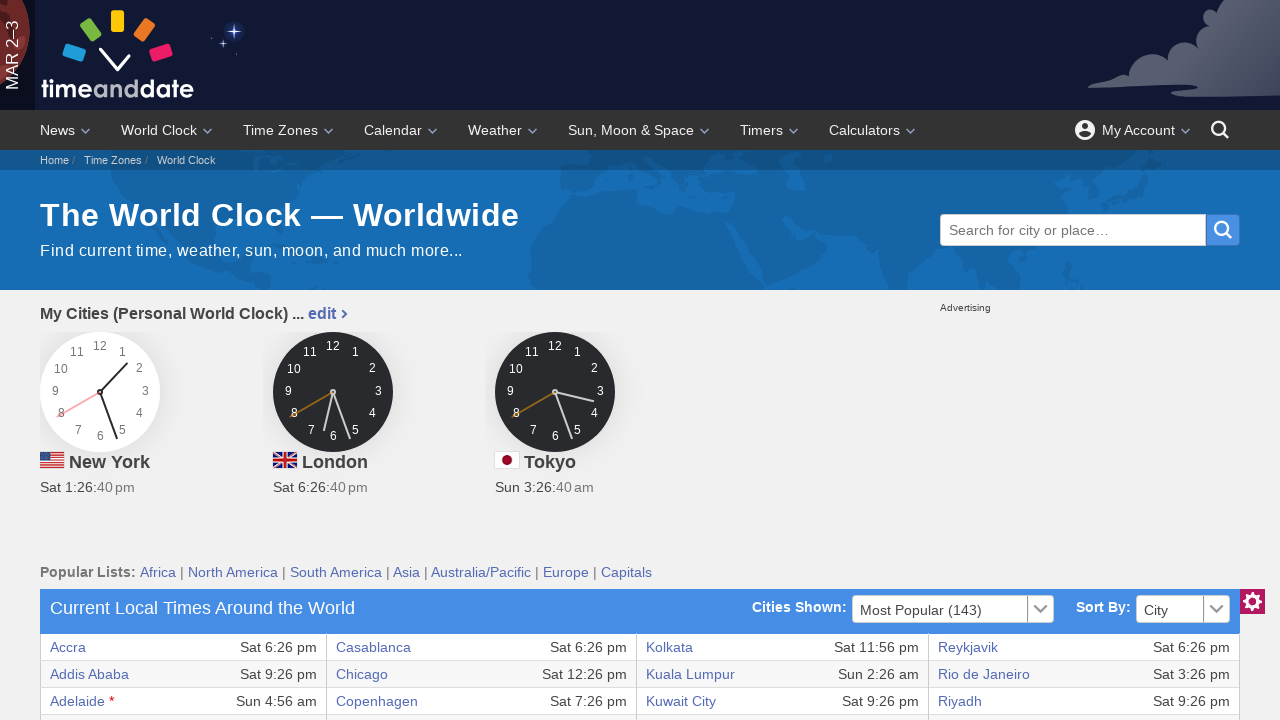

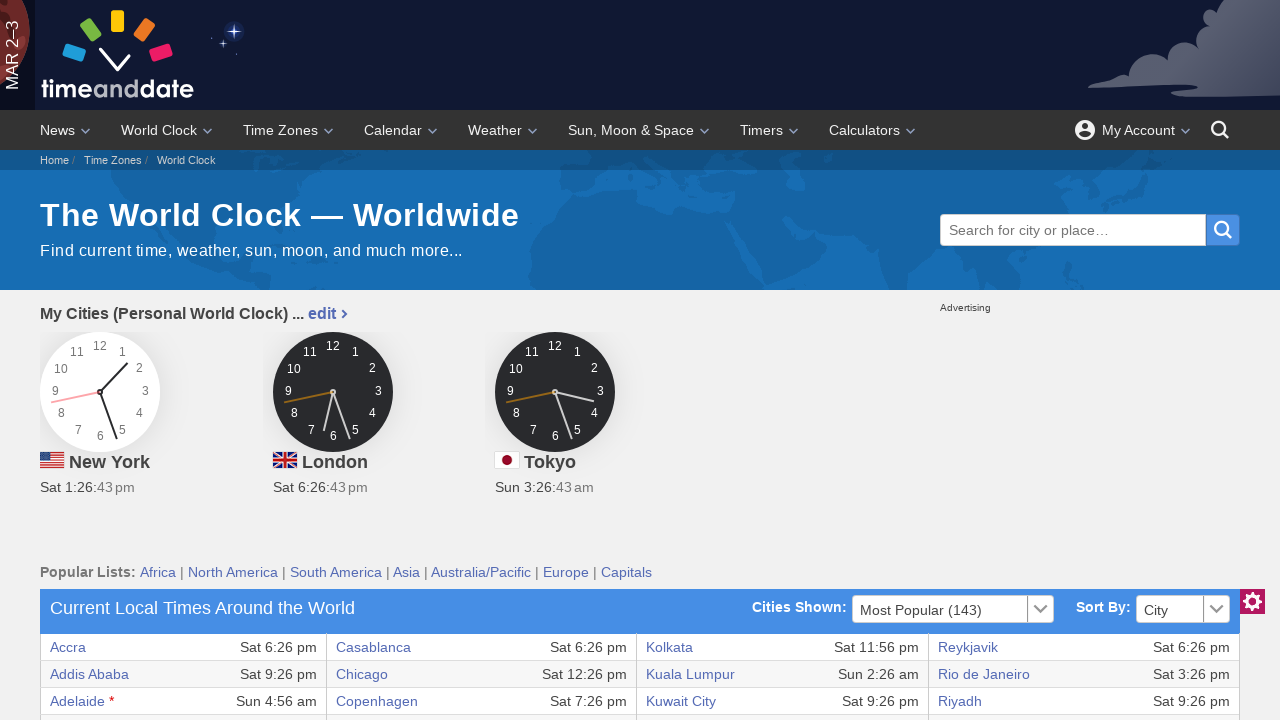